Navigates to the Omayo blog test page and verifies that a specific element contains the expected text "PracticeAutomationHere"

Starting URL: http://omayo.blogspot.com/

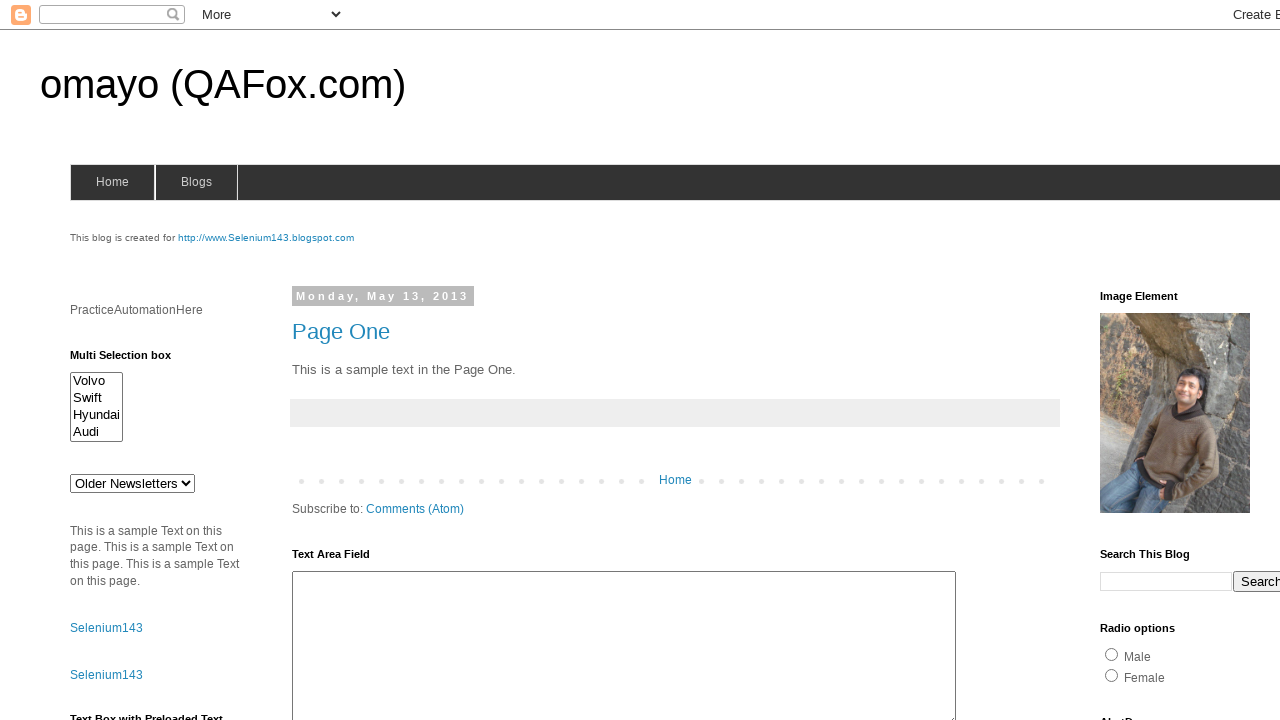

Navigated to Omayo blog test page
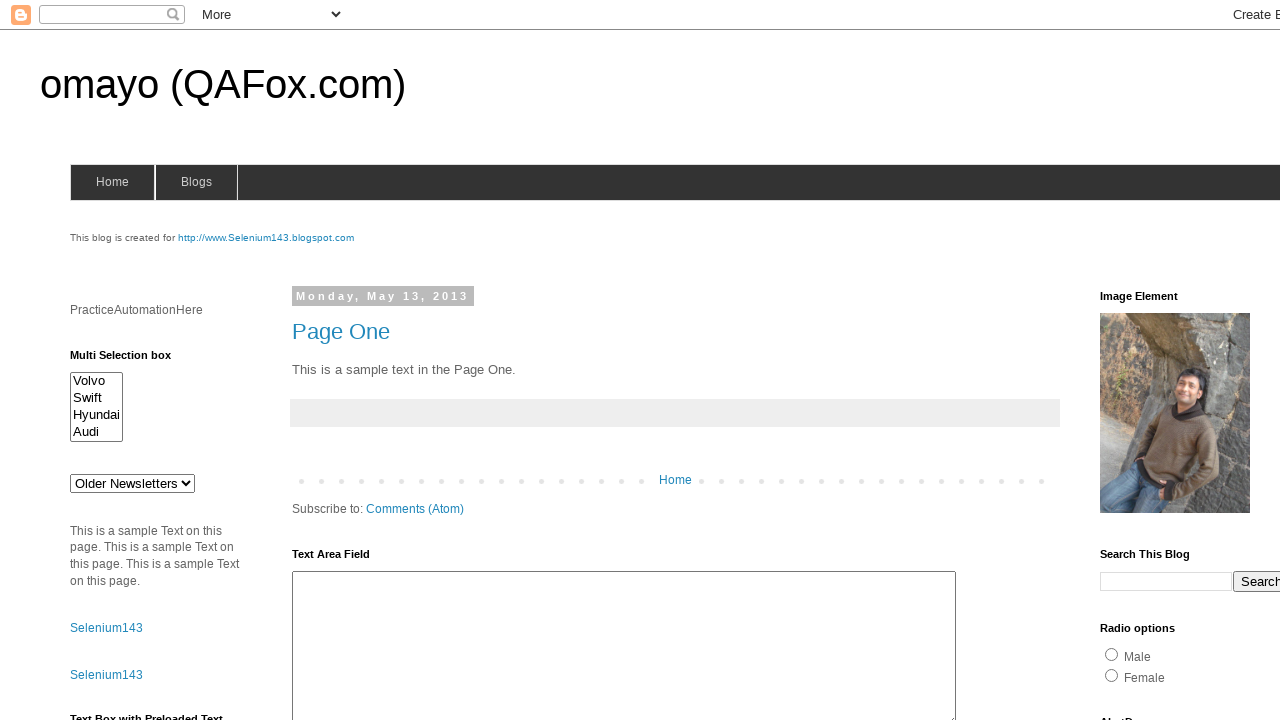

Located element with id 'pah'
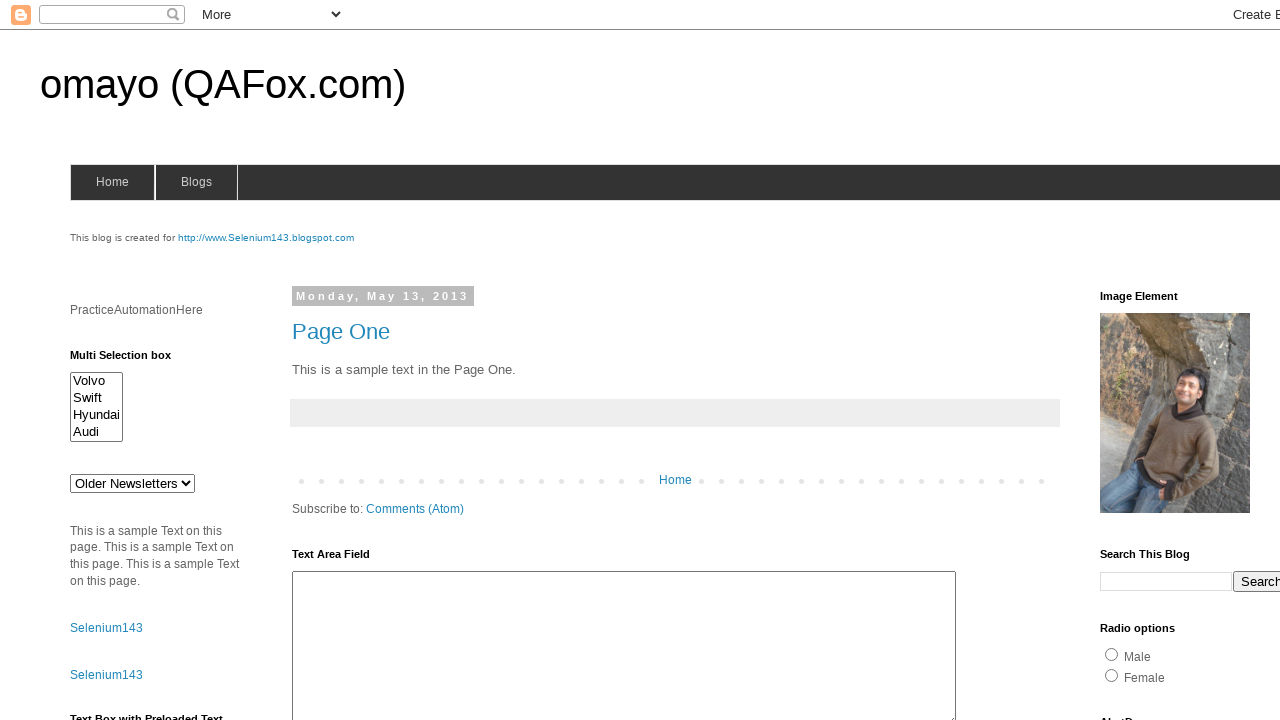

Verified element contains expected text 'PracticeAutomationHere'
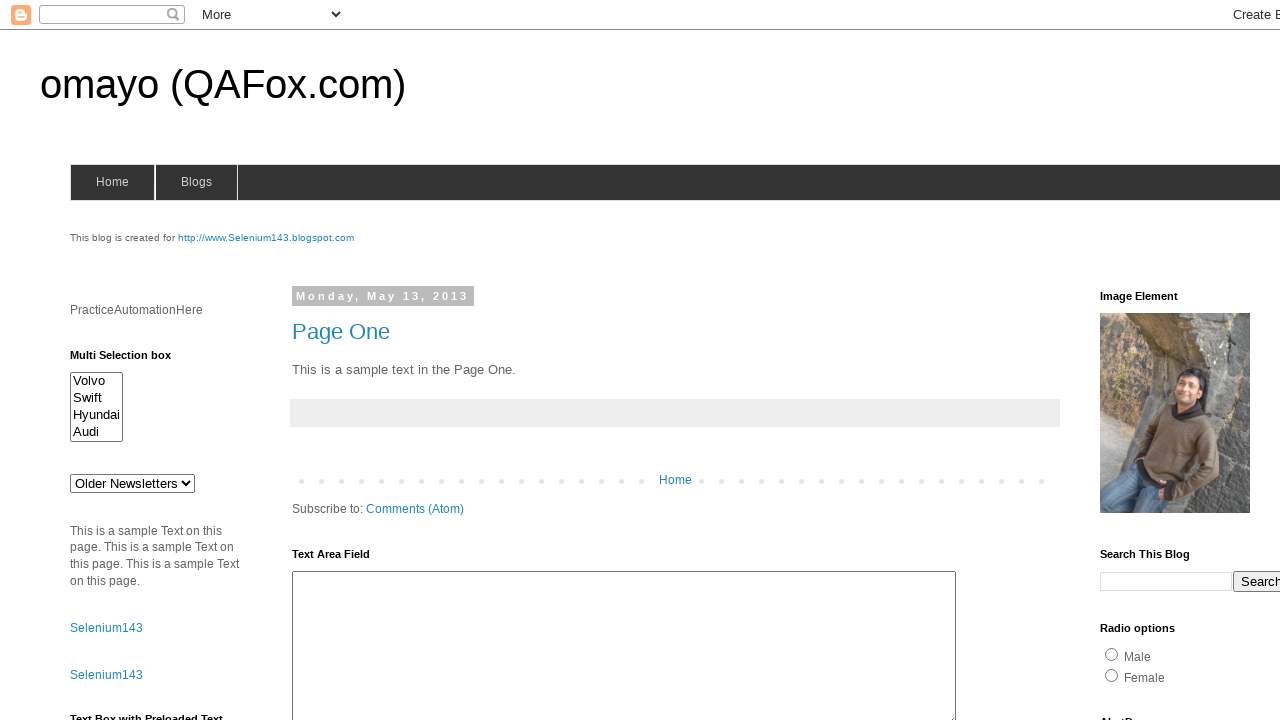

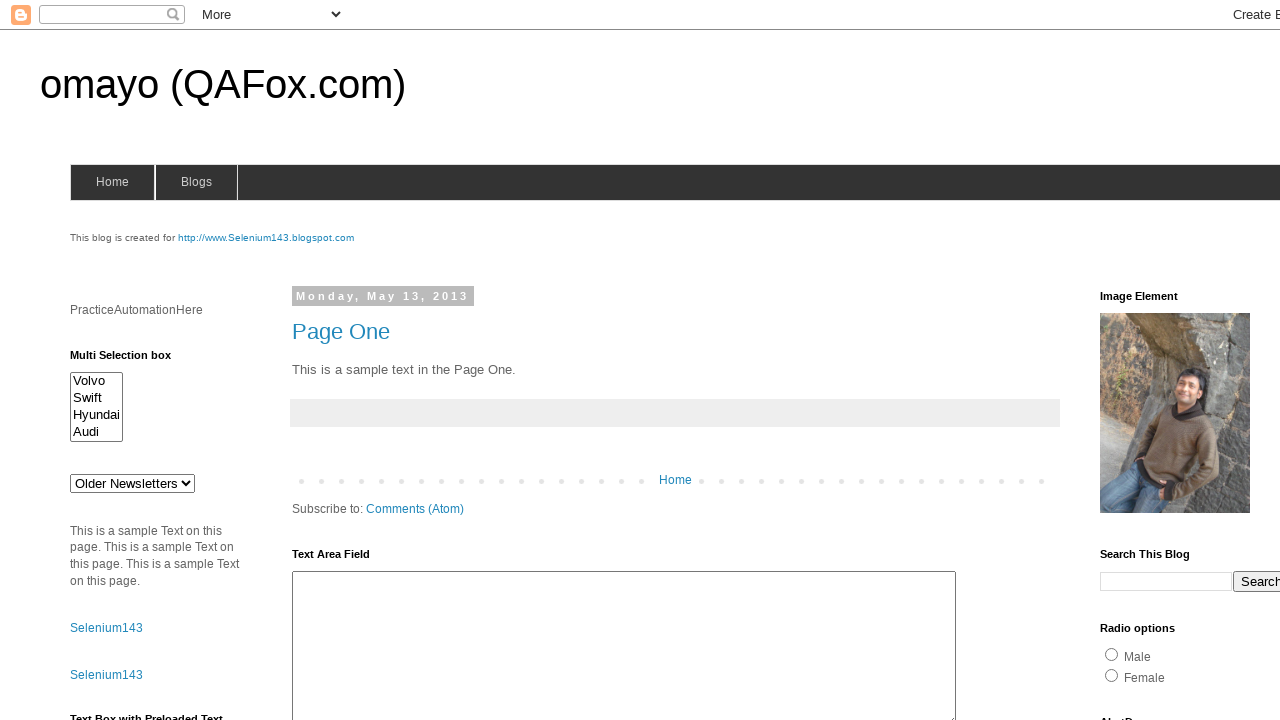